Navigates to Toyo Keizai website and verifies that the hourly access ranking section with article titles is displayed

Starting URL: https://toyokeizai.net/

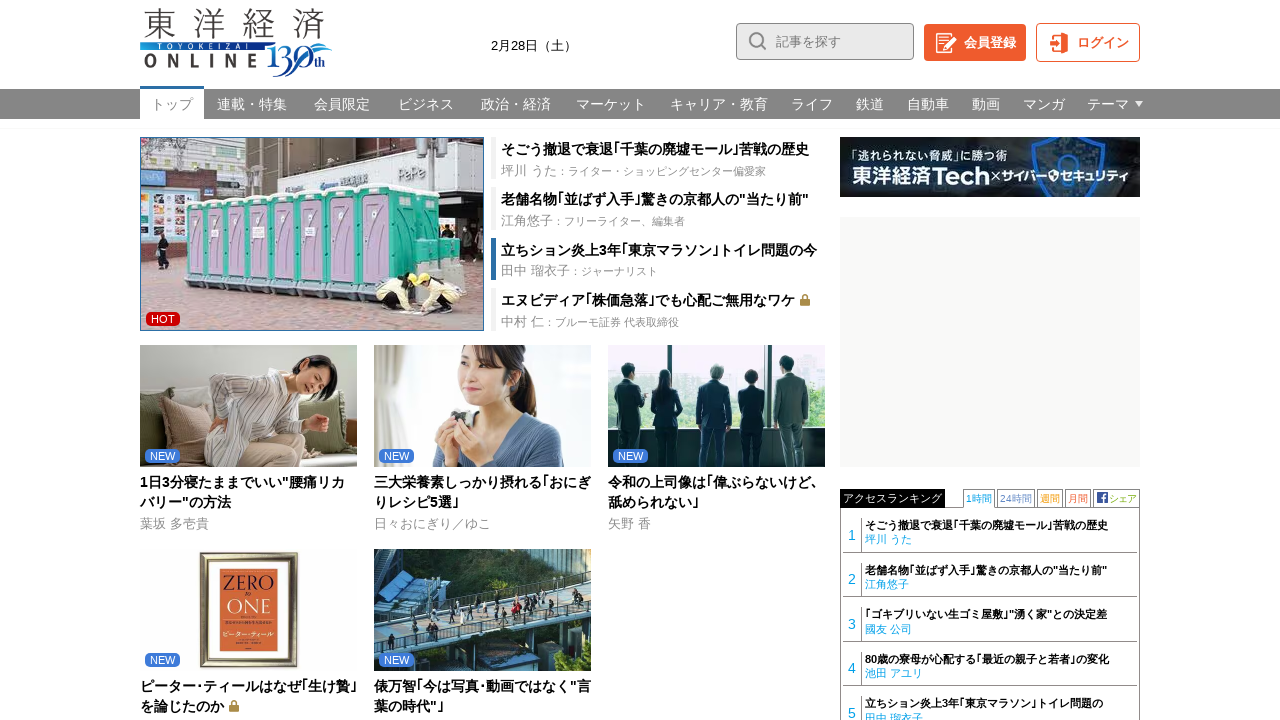

Waited for access ranking section to load
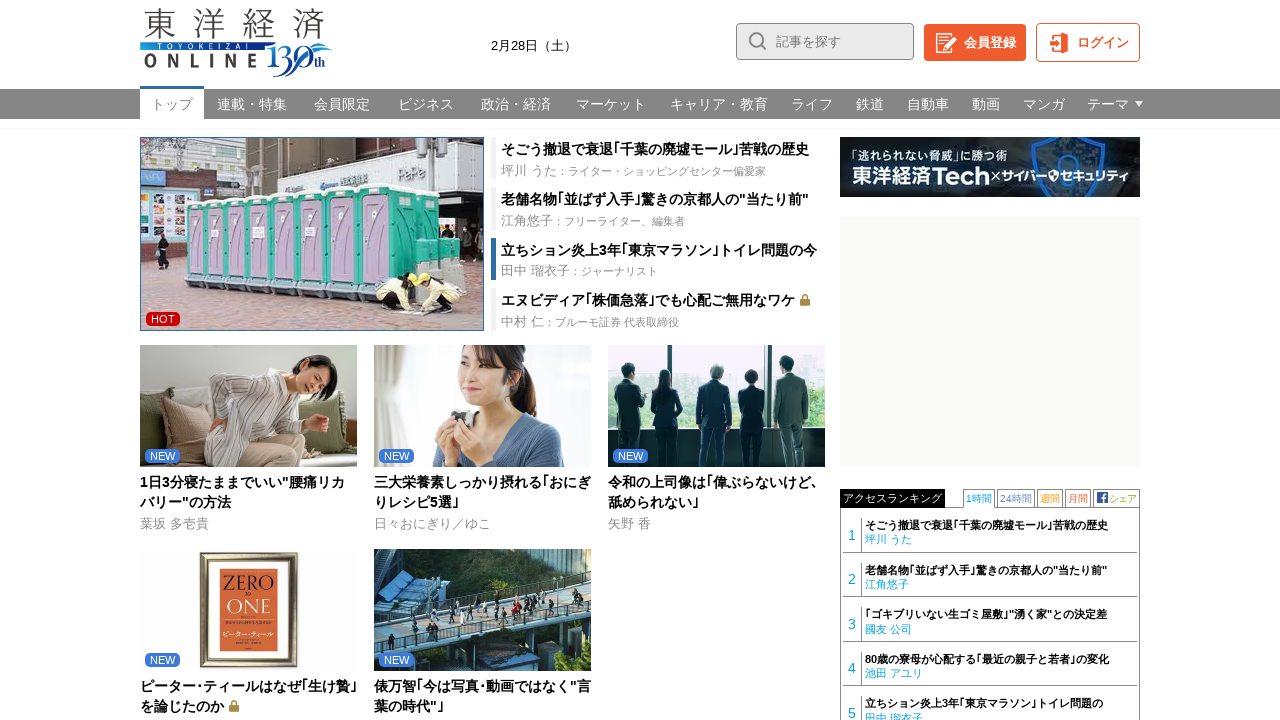

Verified ranking container is present
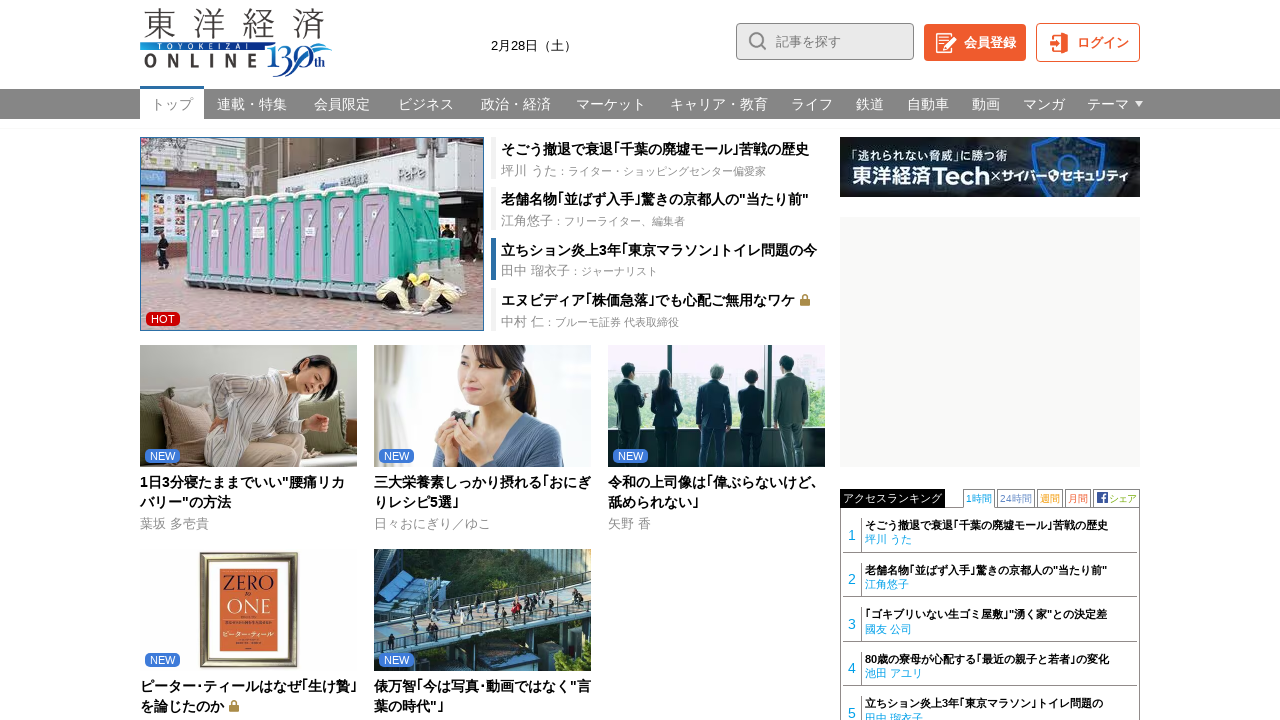

Verified first hourly rank item is present
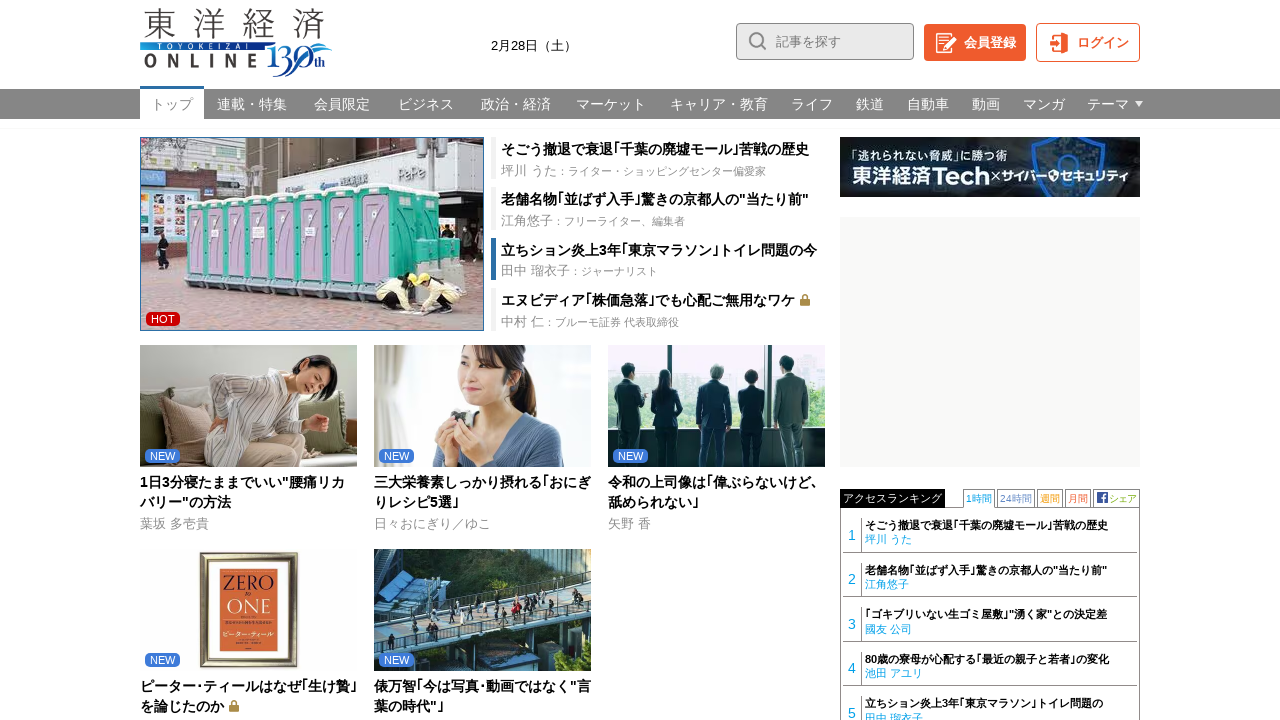

Verified title element exists within ranking item
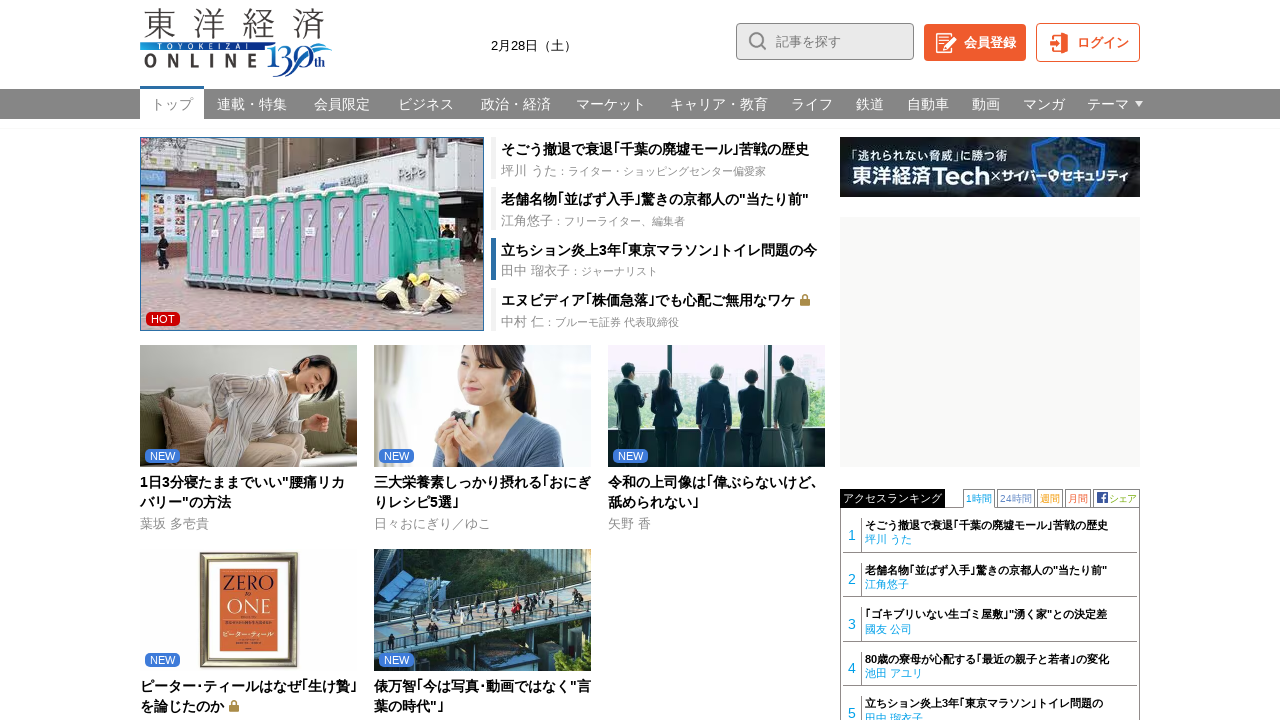

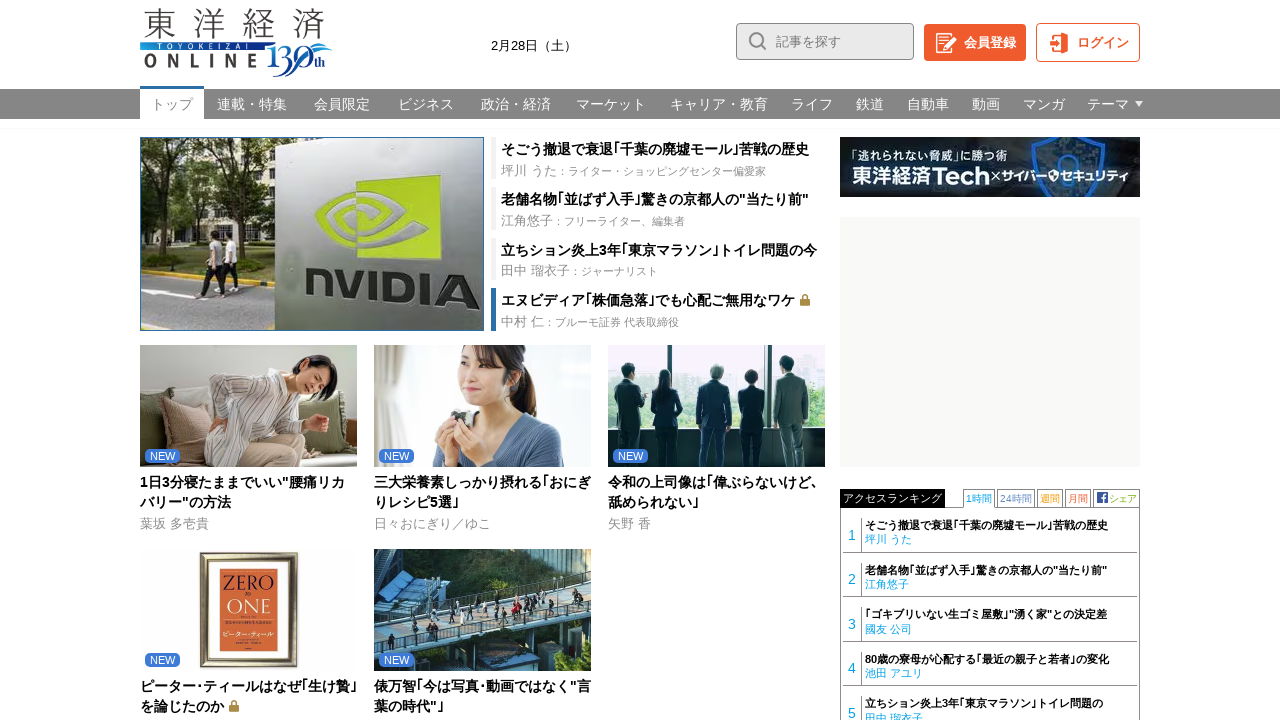